Navigates to Yanolja hotel search results page for Gangneung hotels and scrolls down to load all results through infinite scroll

Starting URL: https://www.yanolja.com/search/%EA%B0%95%EB%A6%89%20%ED%98%B8%ED%85%94?pageKey=1729748500189

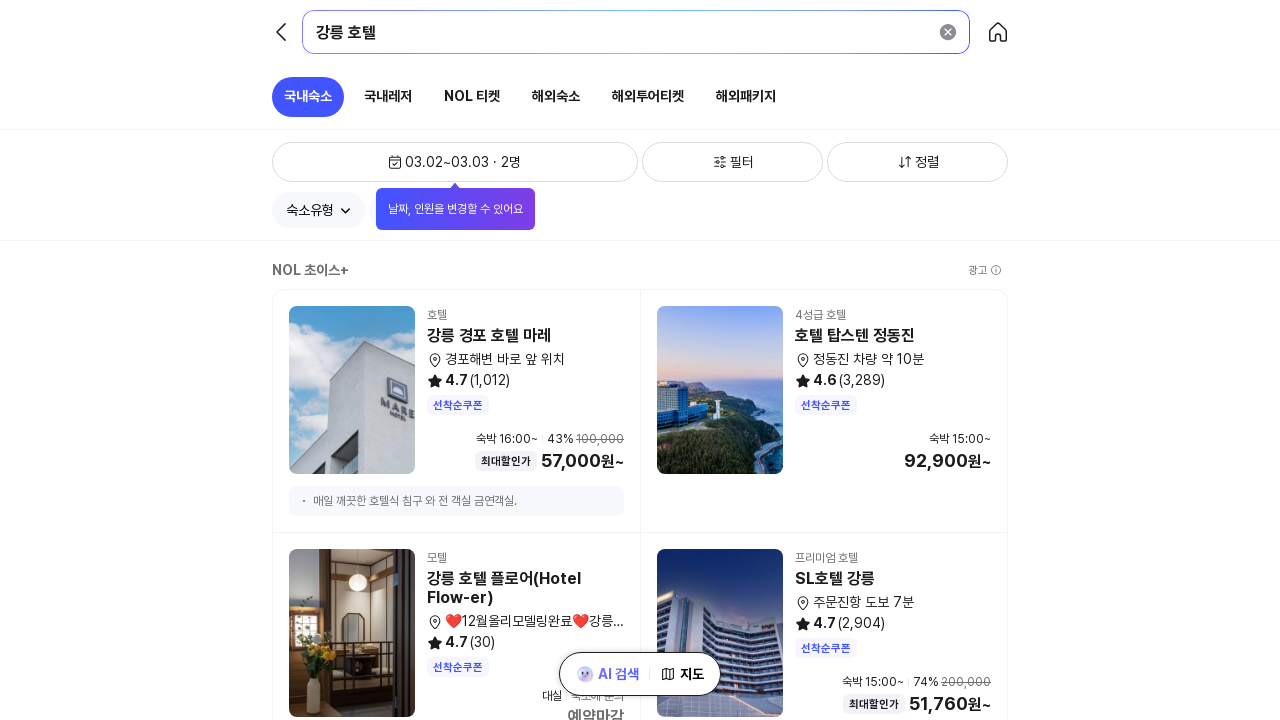

Waited for page to load (networkidle state)
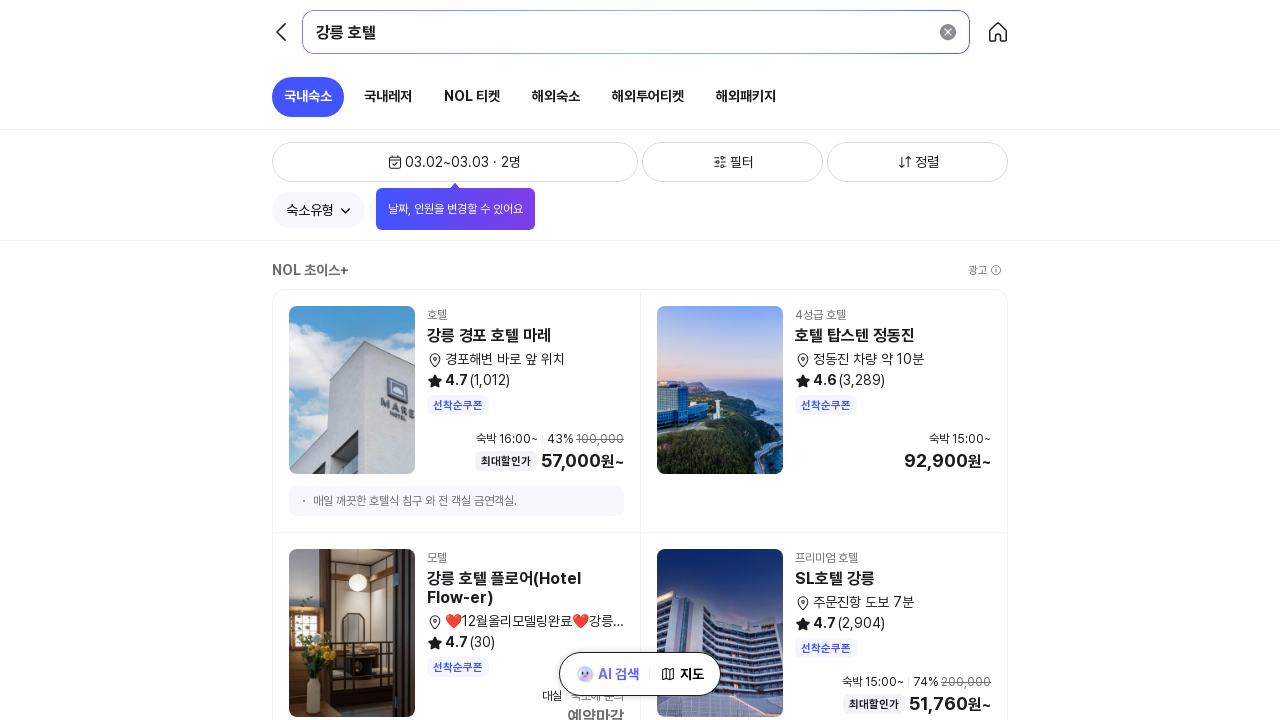

Retrieved initial scroll height
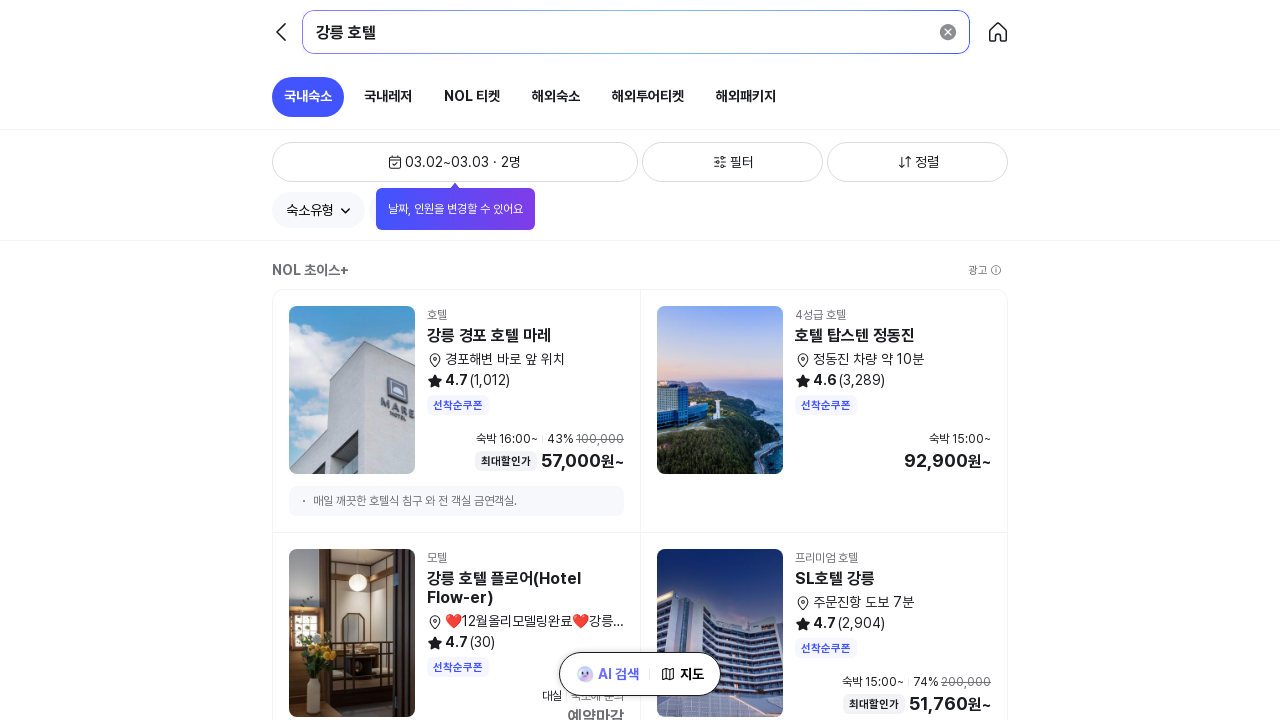

Scrolled to bottom of page
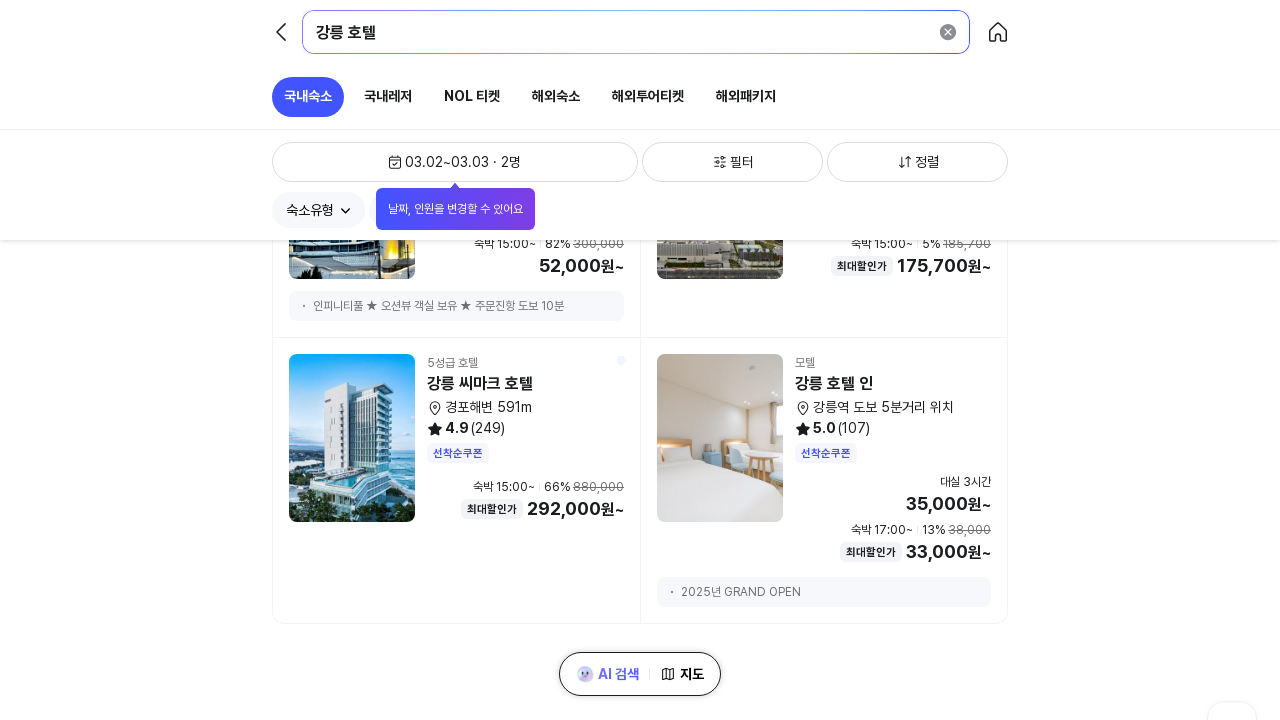

Waited 2 seconds for content to load
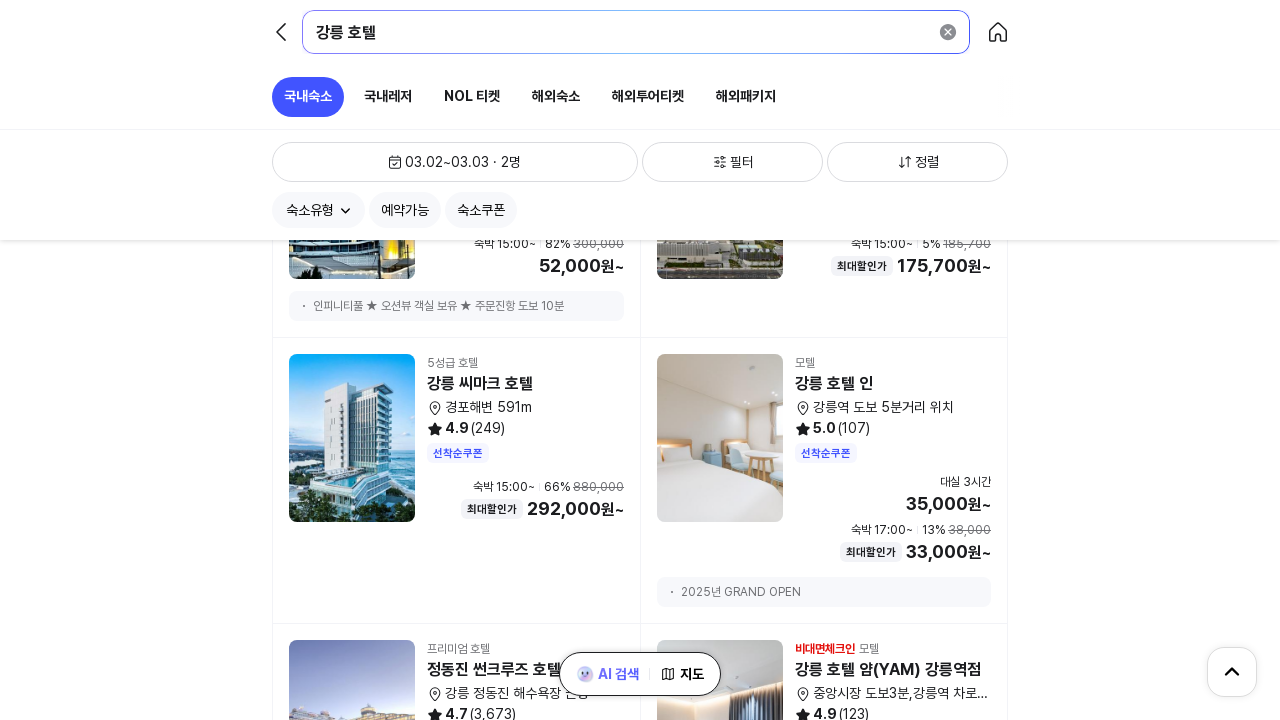

Scrolled to bottom of page (infinite scroll iteration)
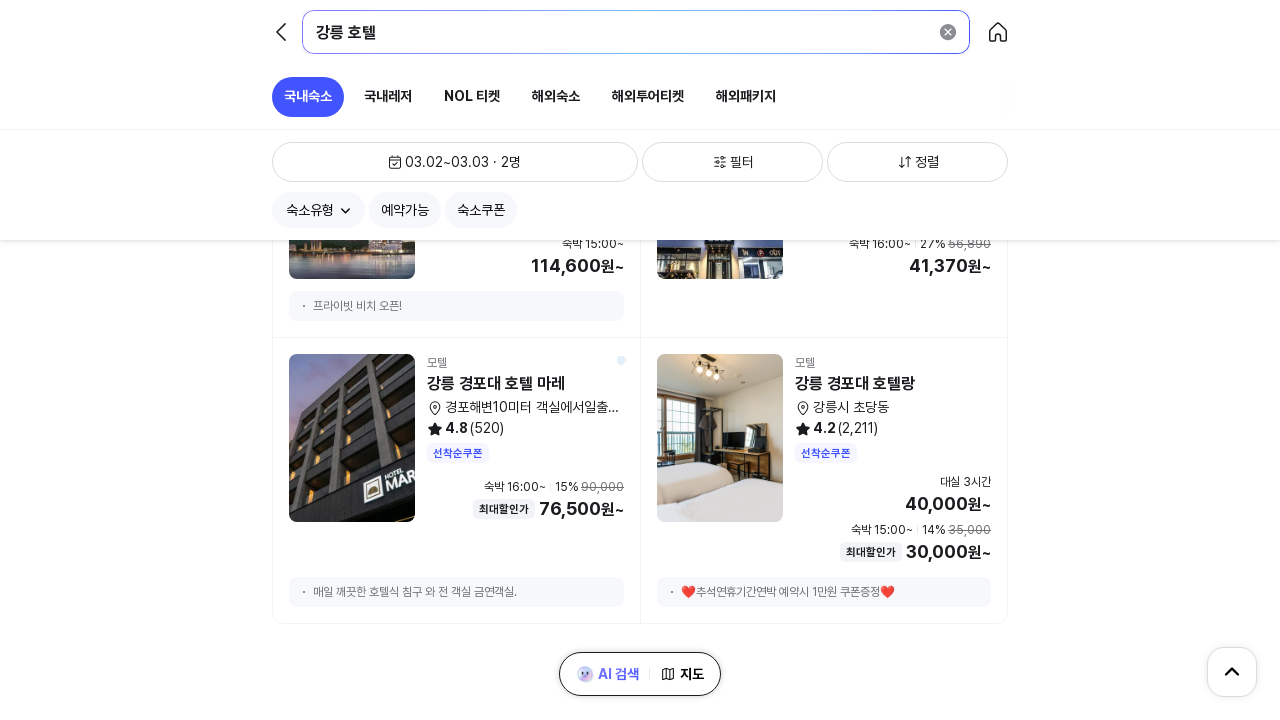

Waited 2 seconds for new content to load
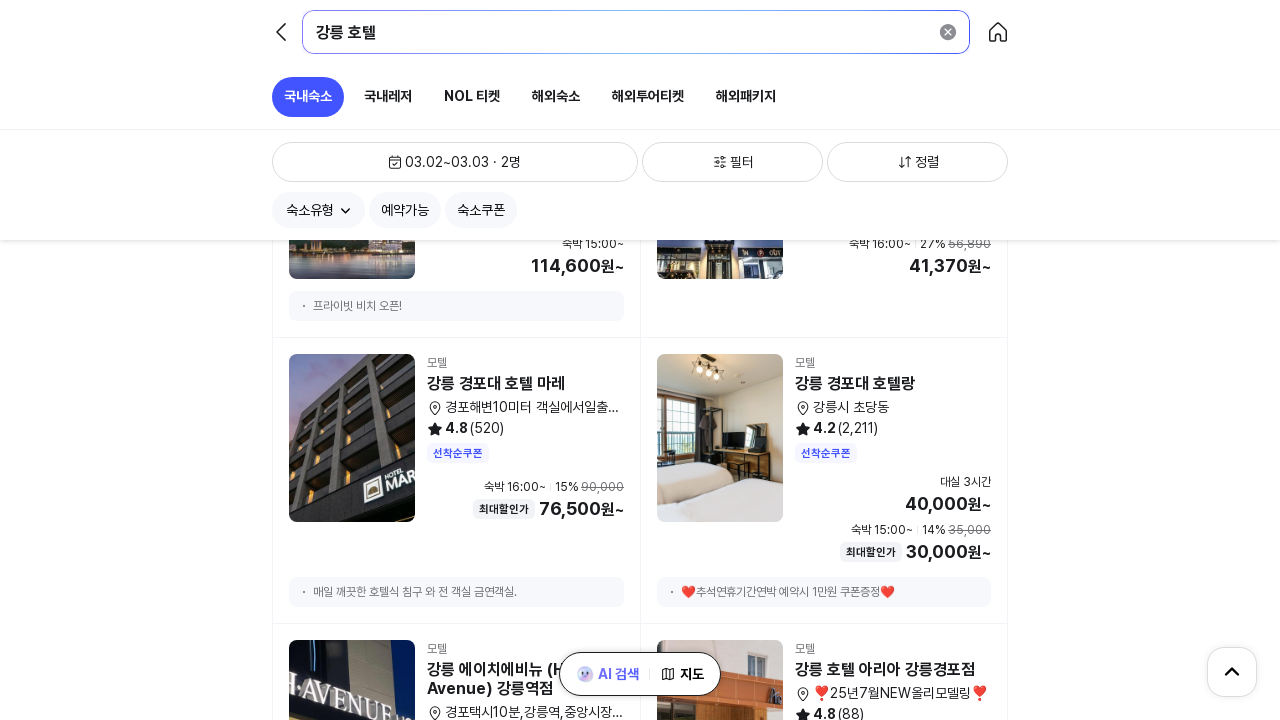

Retrieved current scroll height to check for new content
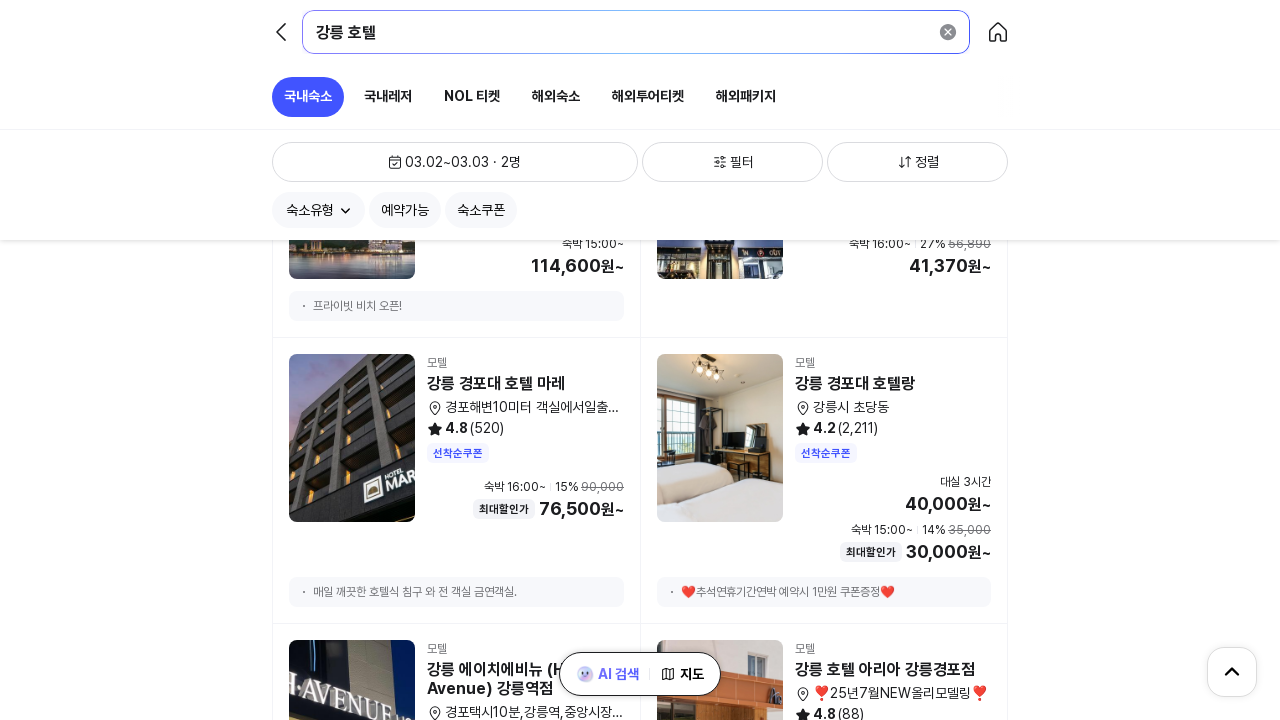

Scrolled to bottom of page (infinite scroll iteration)
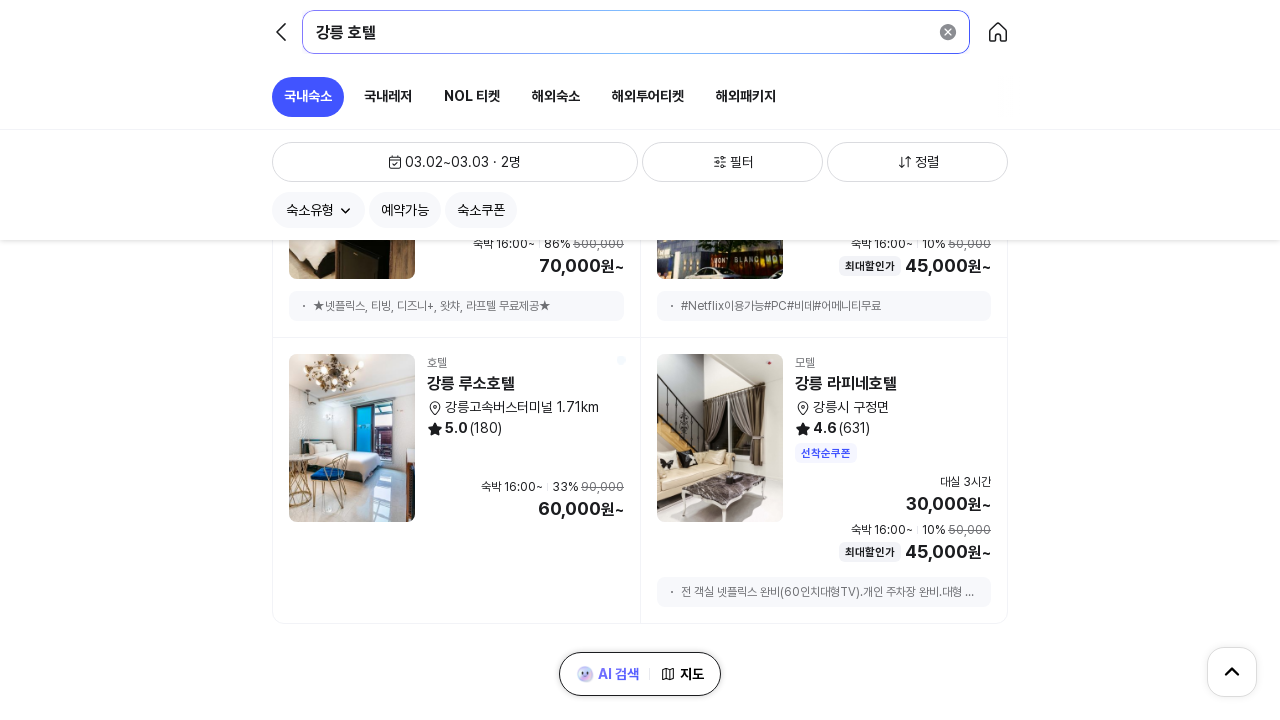

Waited 2 seconds for new content to load
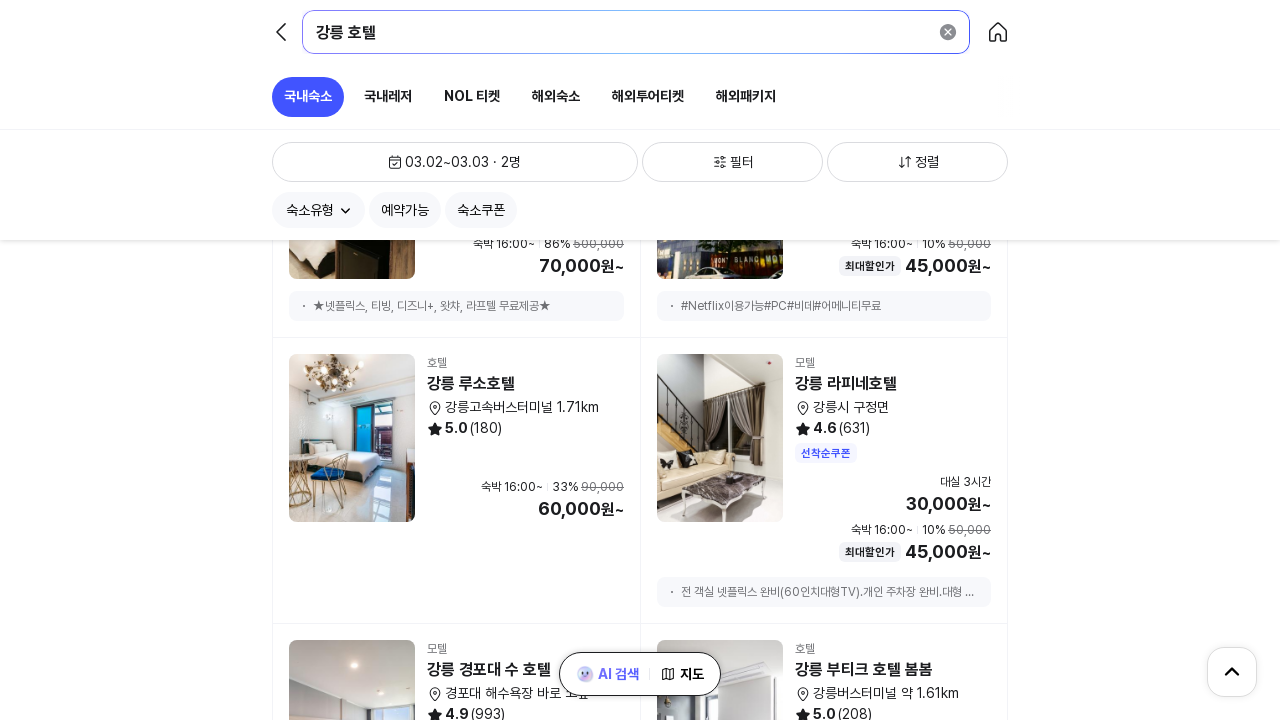

Retrieved current scroll height to check for new content
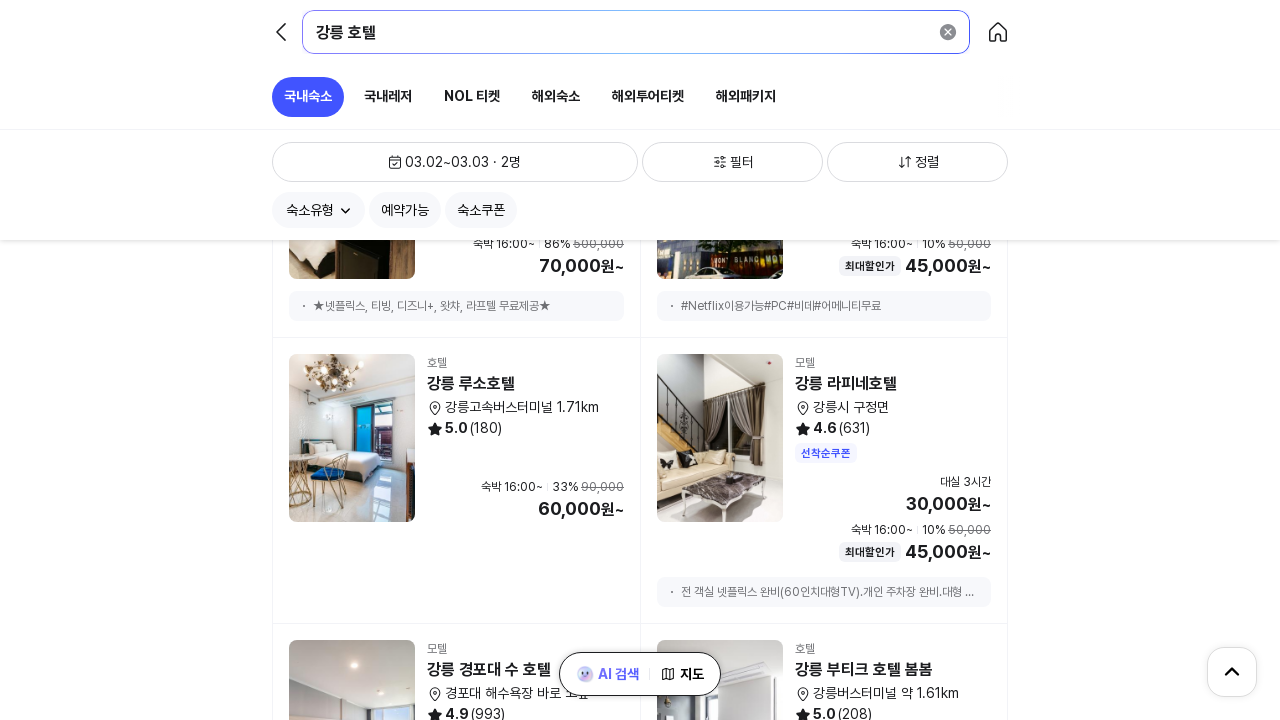

Scrolled to bottom of page (infinite scroll iteration)
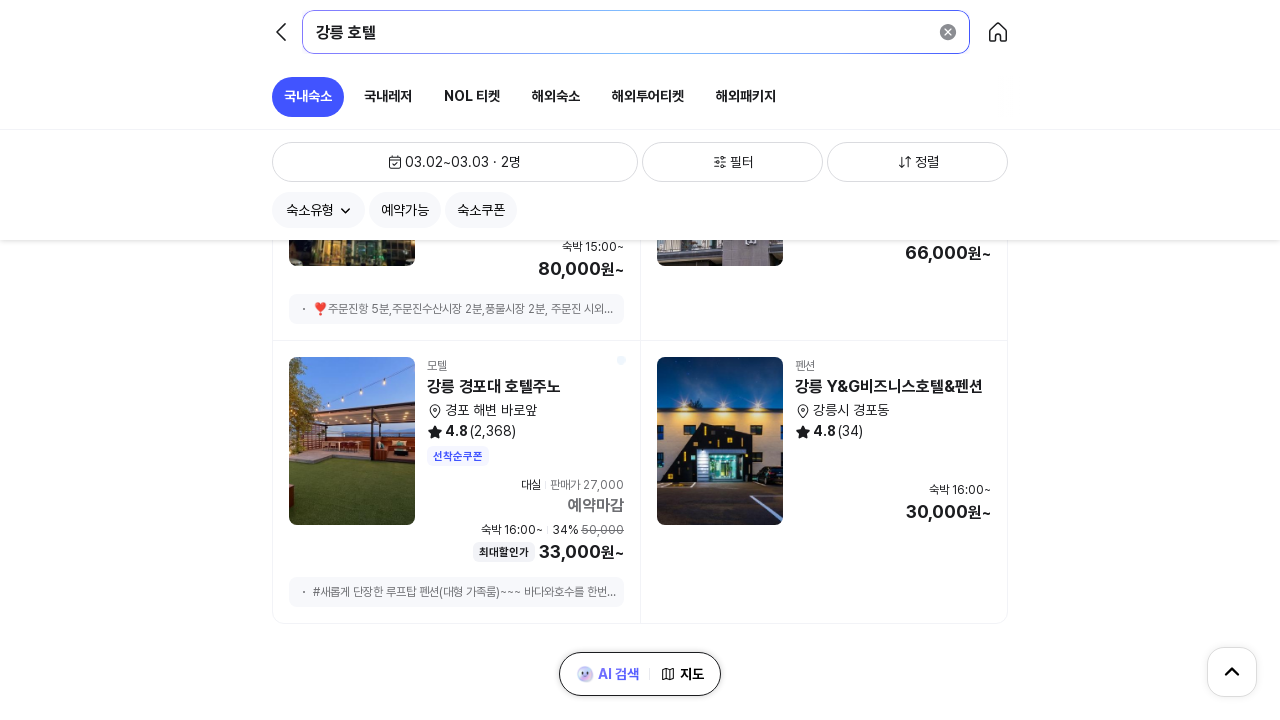

Waited 2 seconds for new content to load
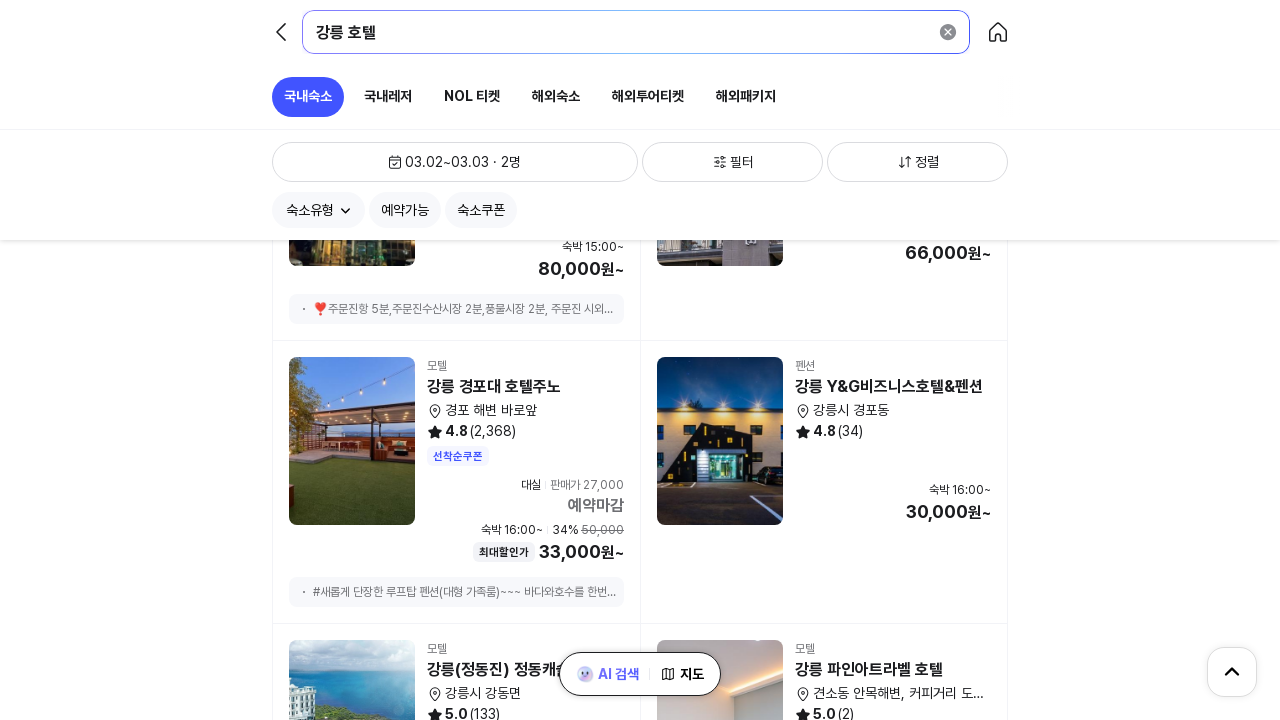

Retrieved current scroll height to check for new content
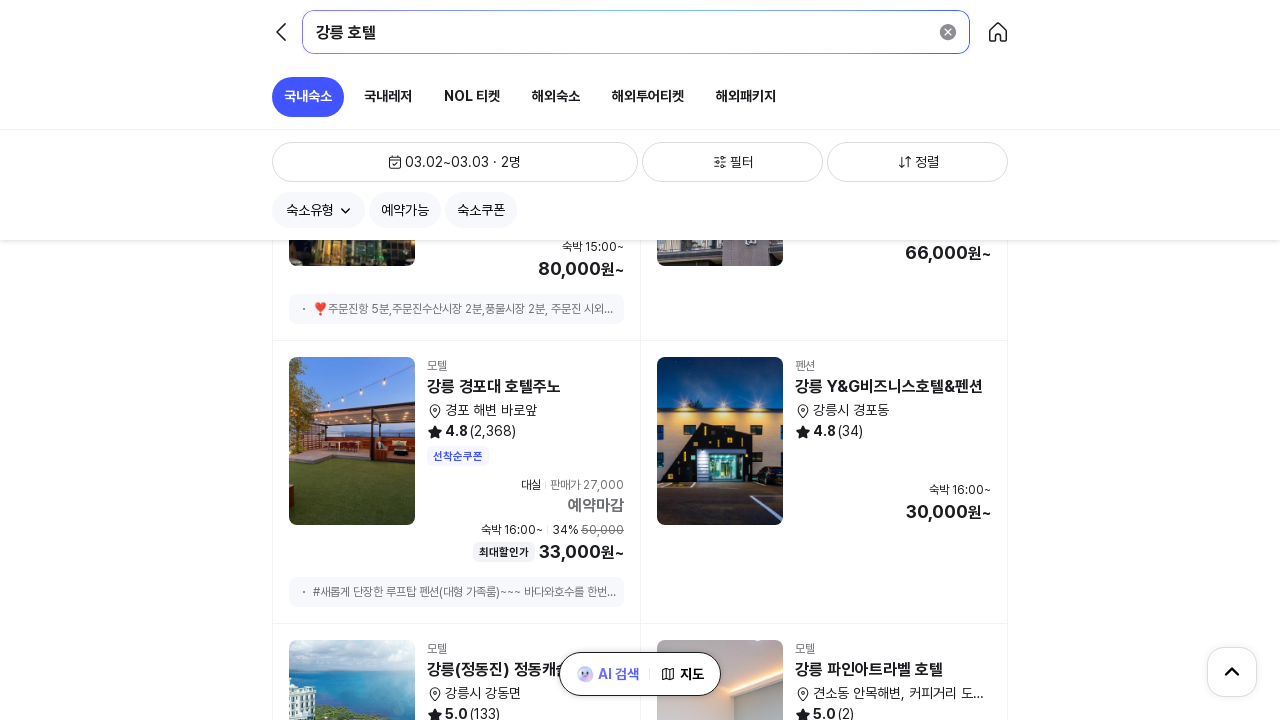

Scrolled to bottom of page (infinite scroll iteration)
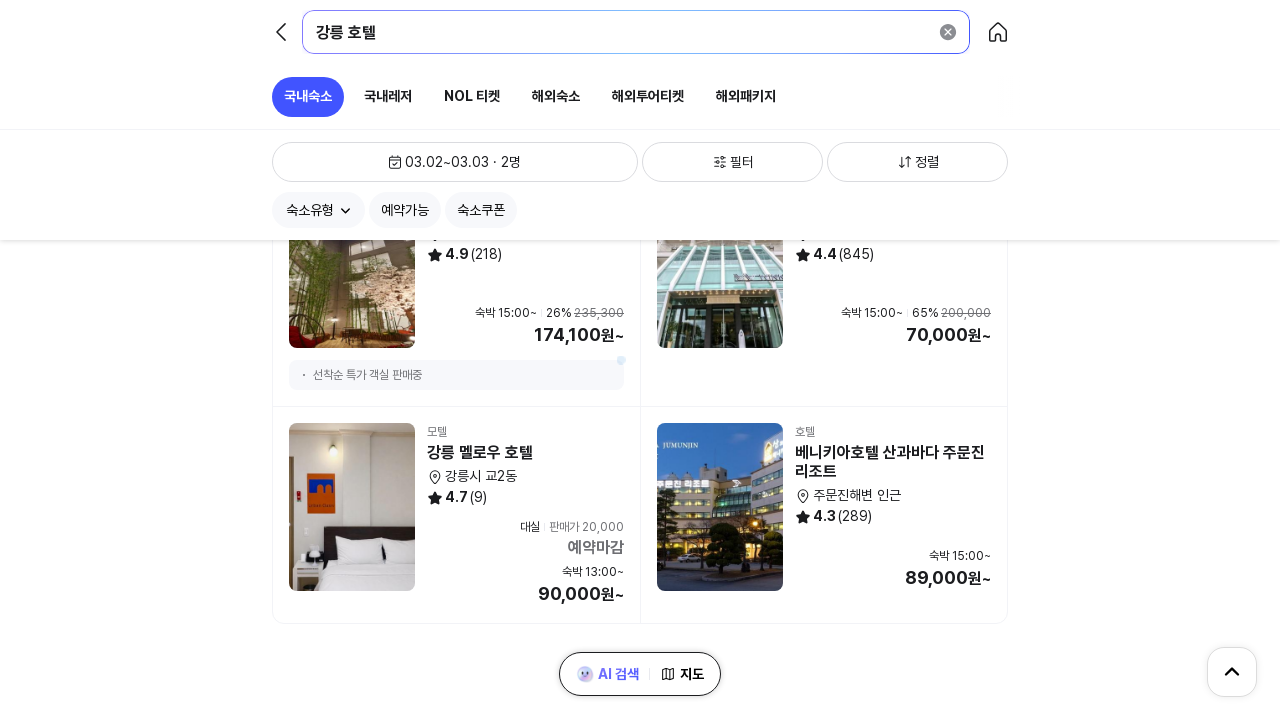

Waited 2 seconds for new content to load
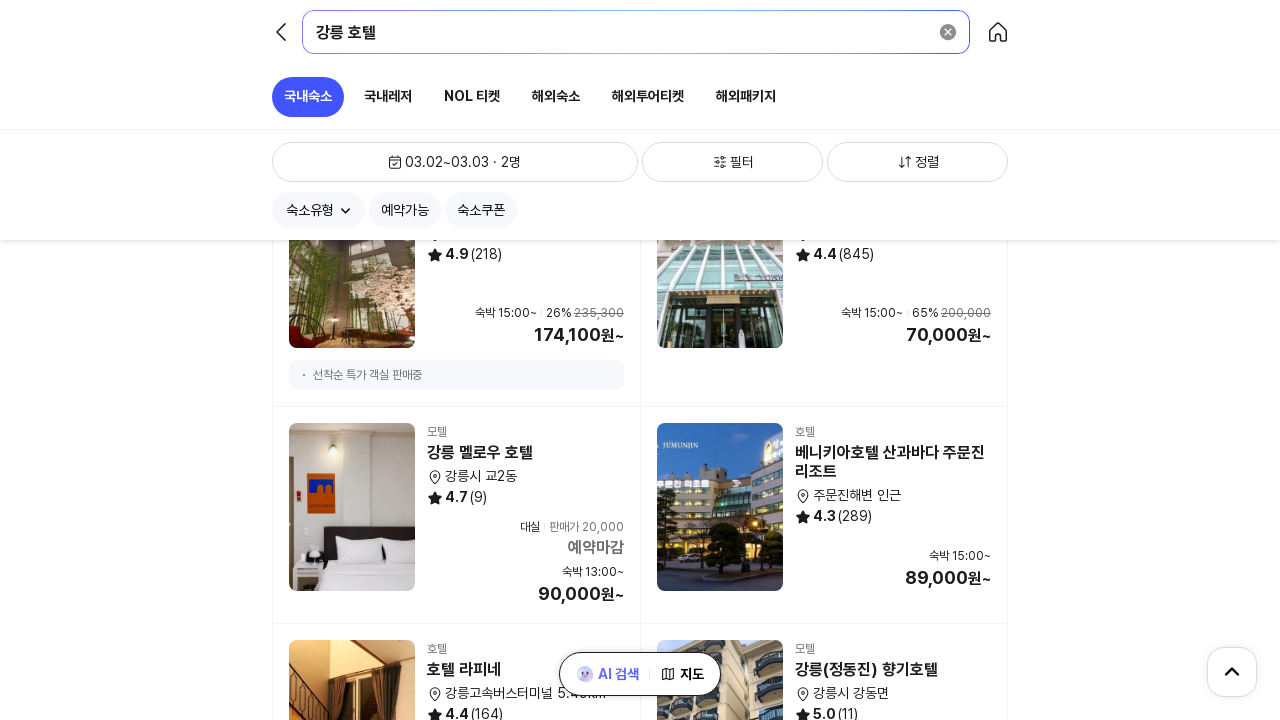

Retrieved current scroll height to check for new content
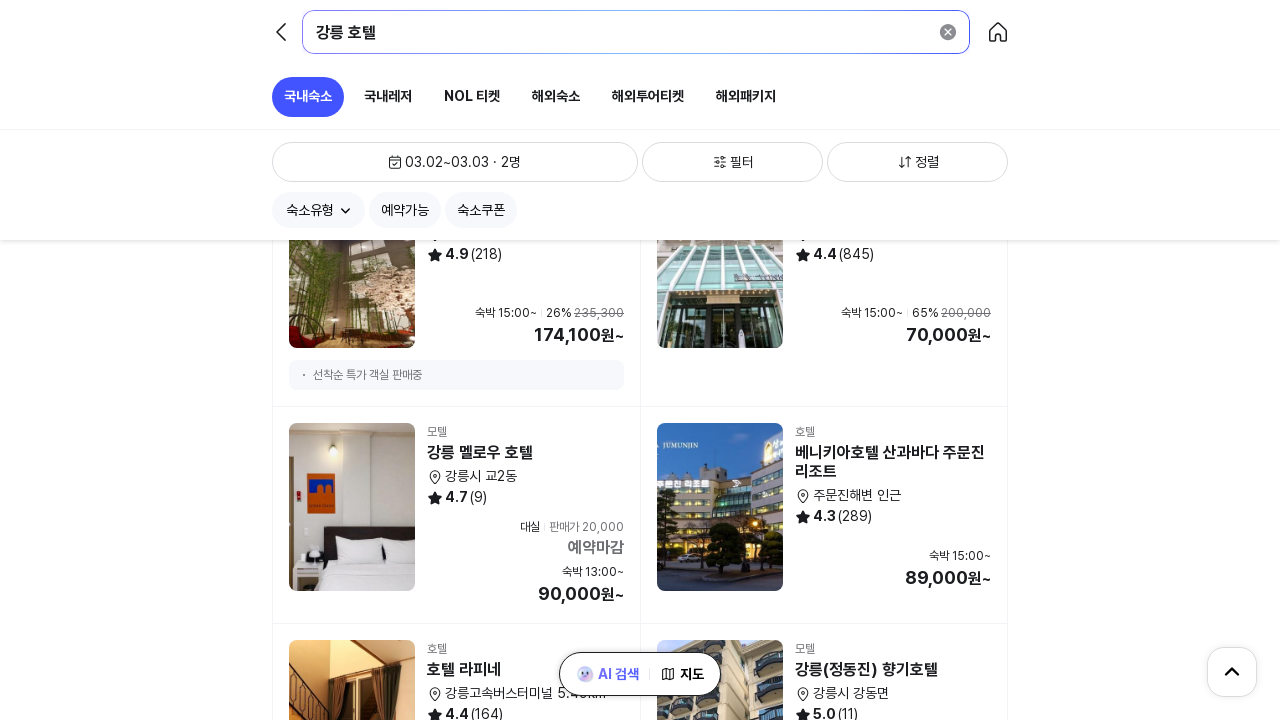

Scrolled to bottom of page (infinite scroll iteration)
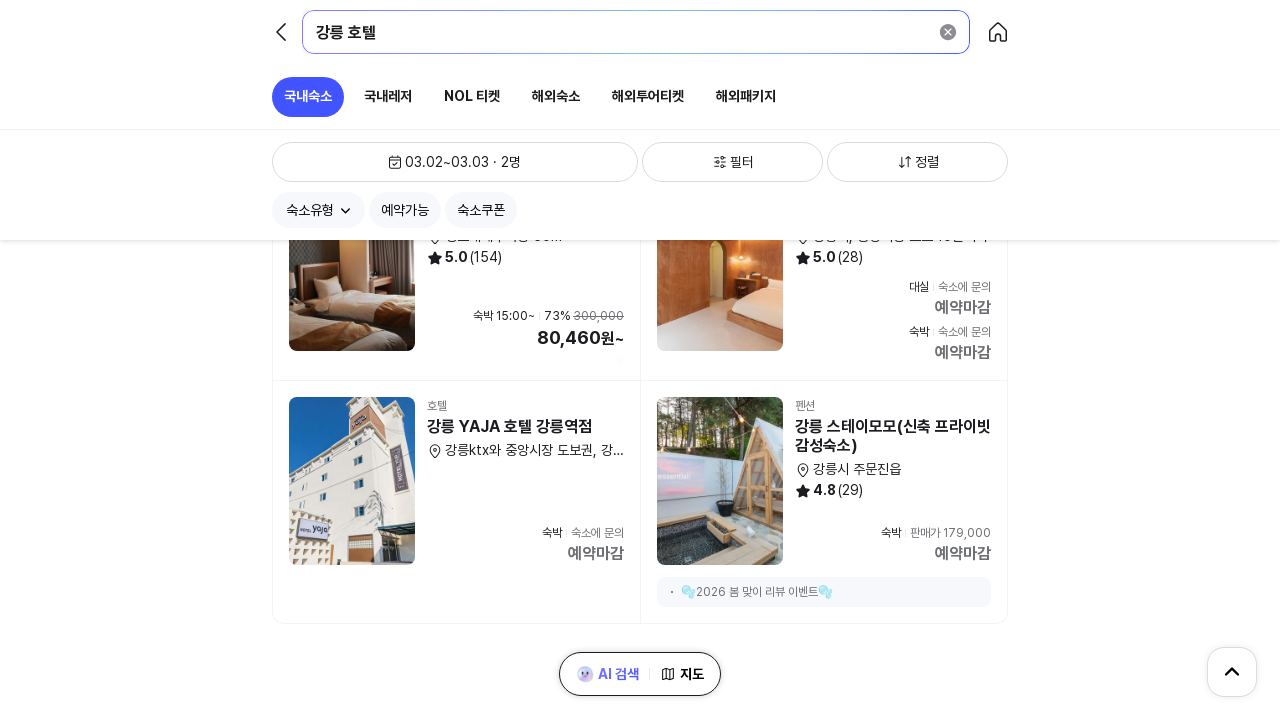

Waited 2 seconds for new content to load
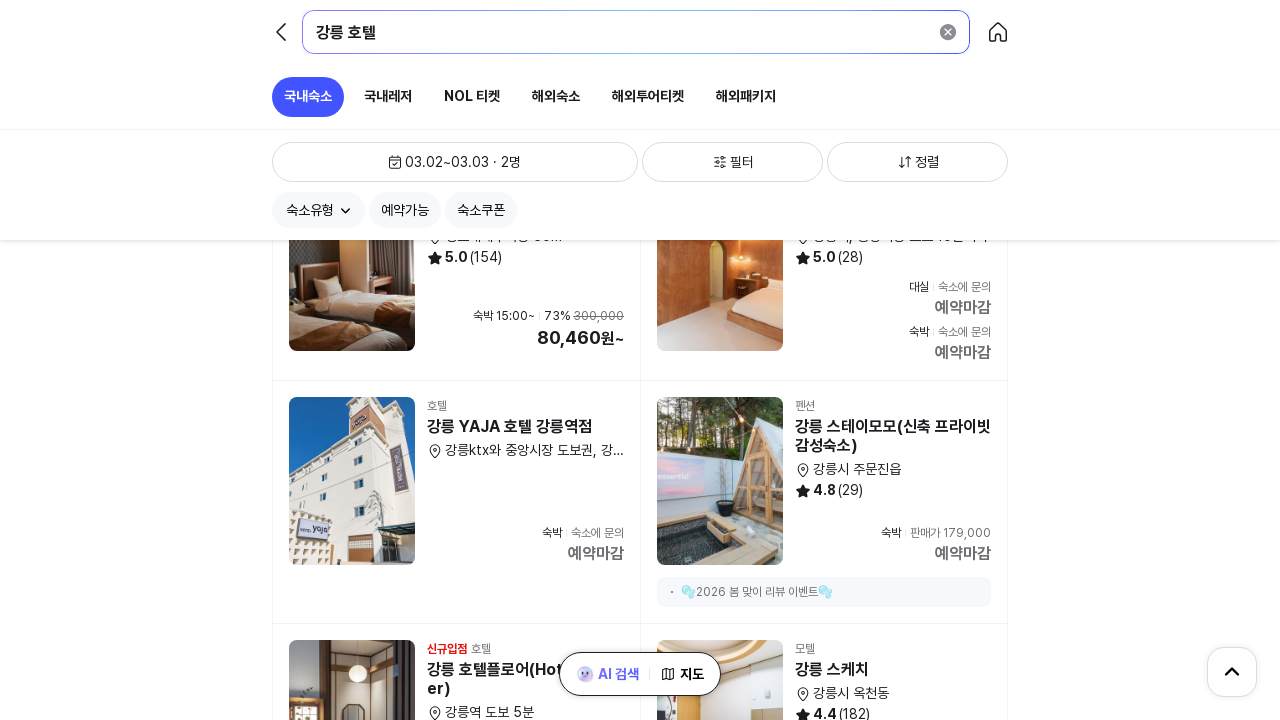

Retrieved current scroll height to check for new content
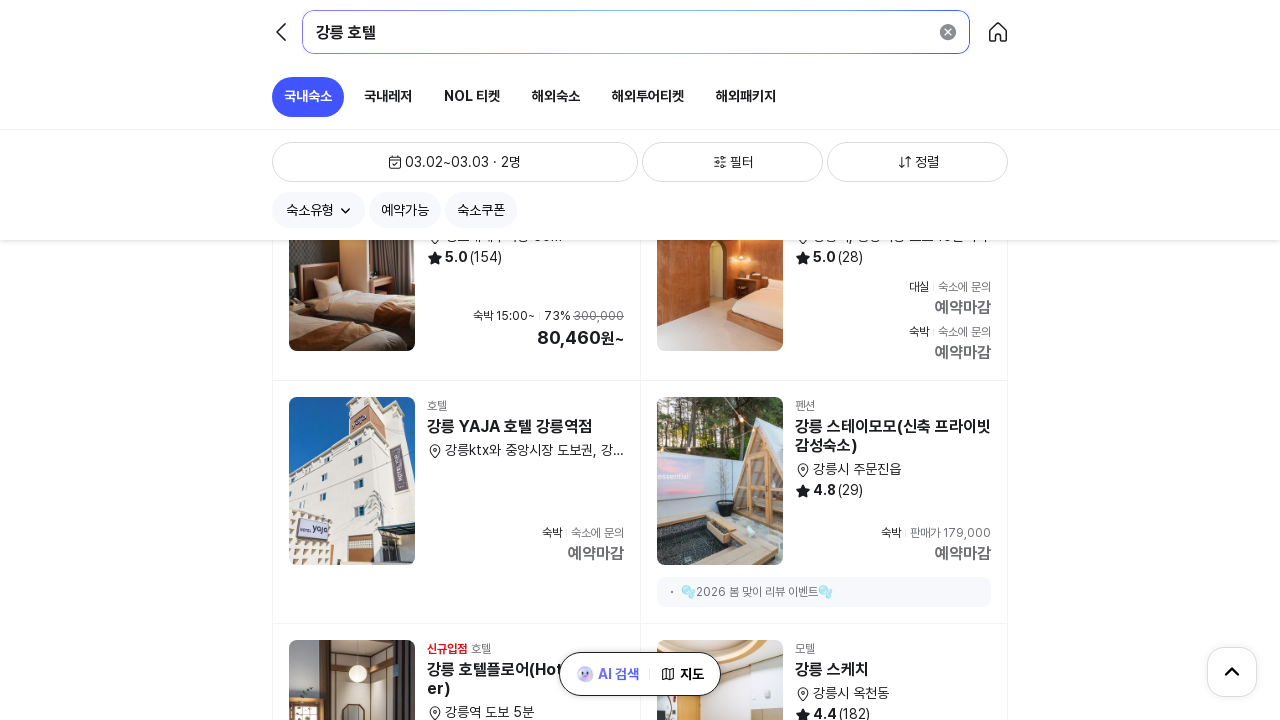

Scrolled to bottom of page (infinite scroll iteration)
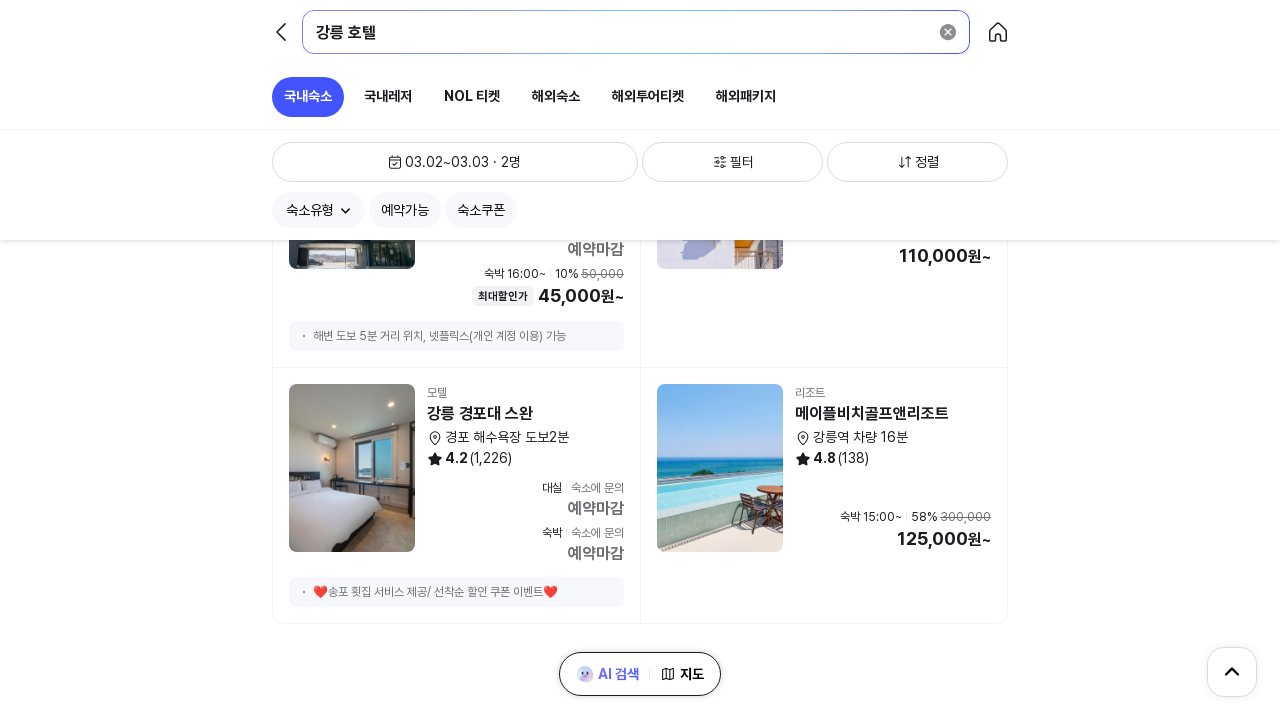

Waited 2 seconds for new content to load
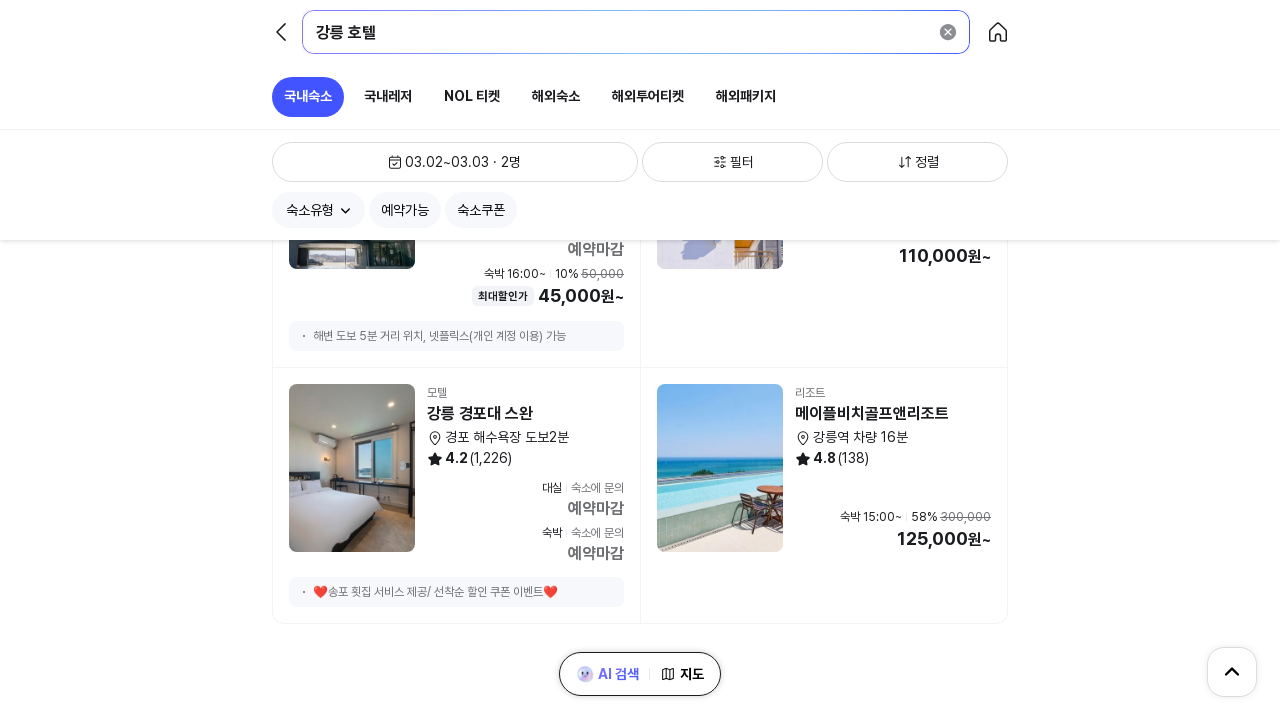

Retrieved current scroll height to check for new content
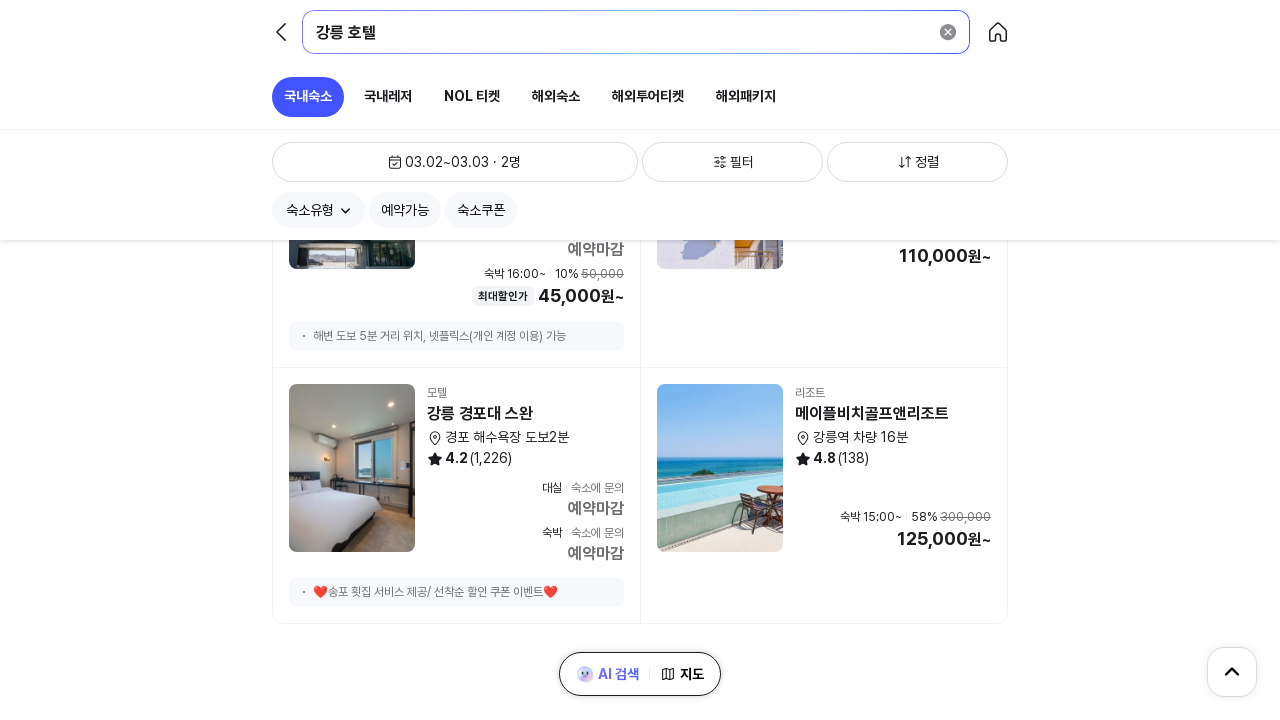

No new content loaded - infinite scroll complete
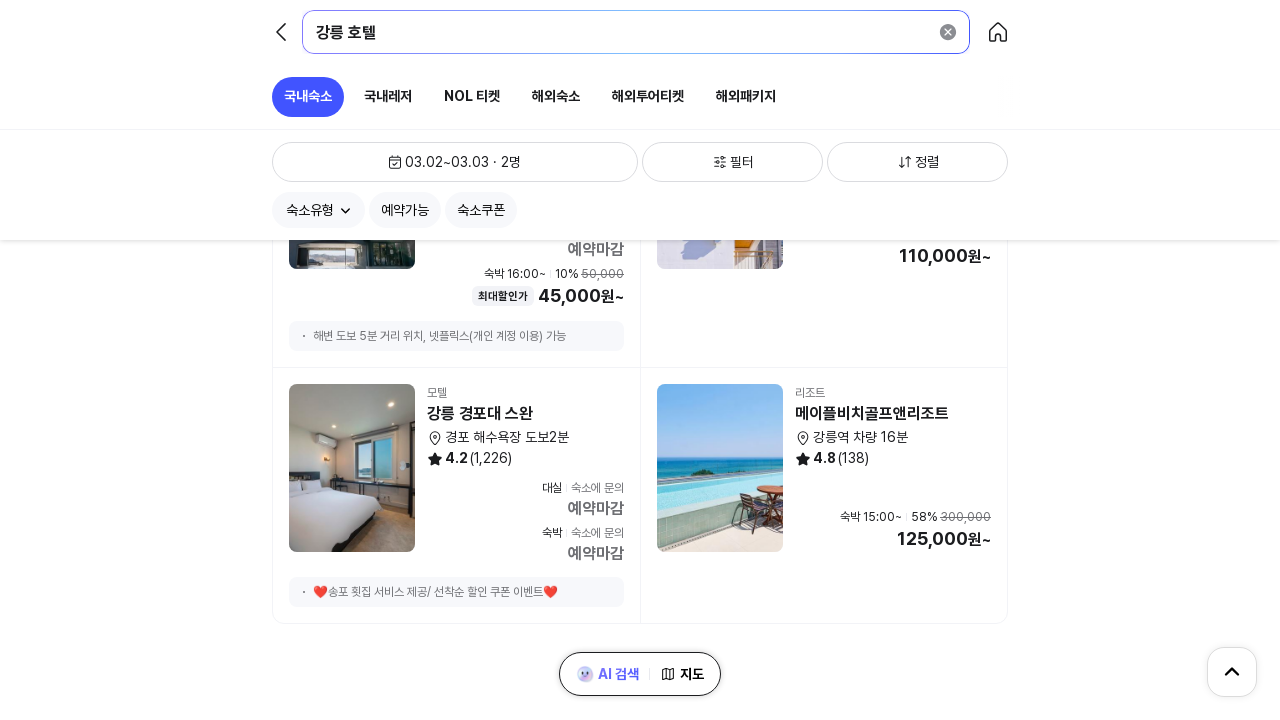

Clicked on the page to simulate interaction at (900, 500)
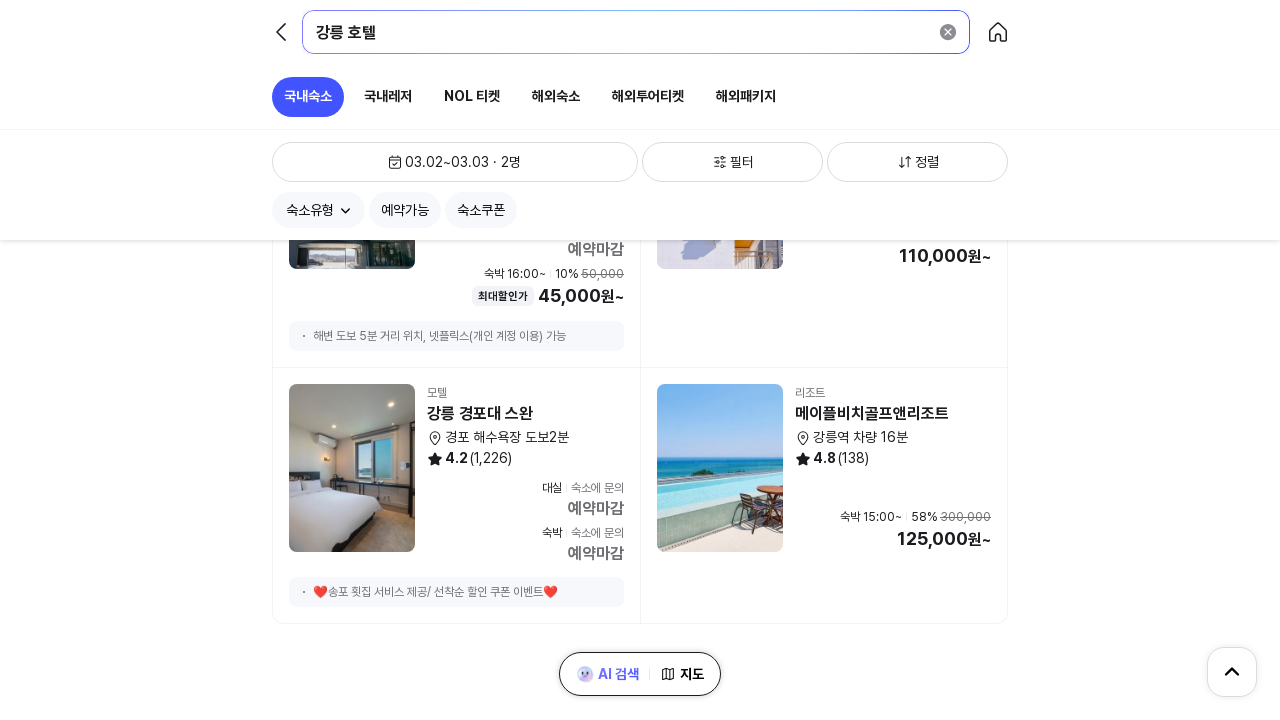

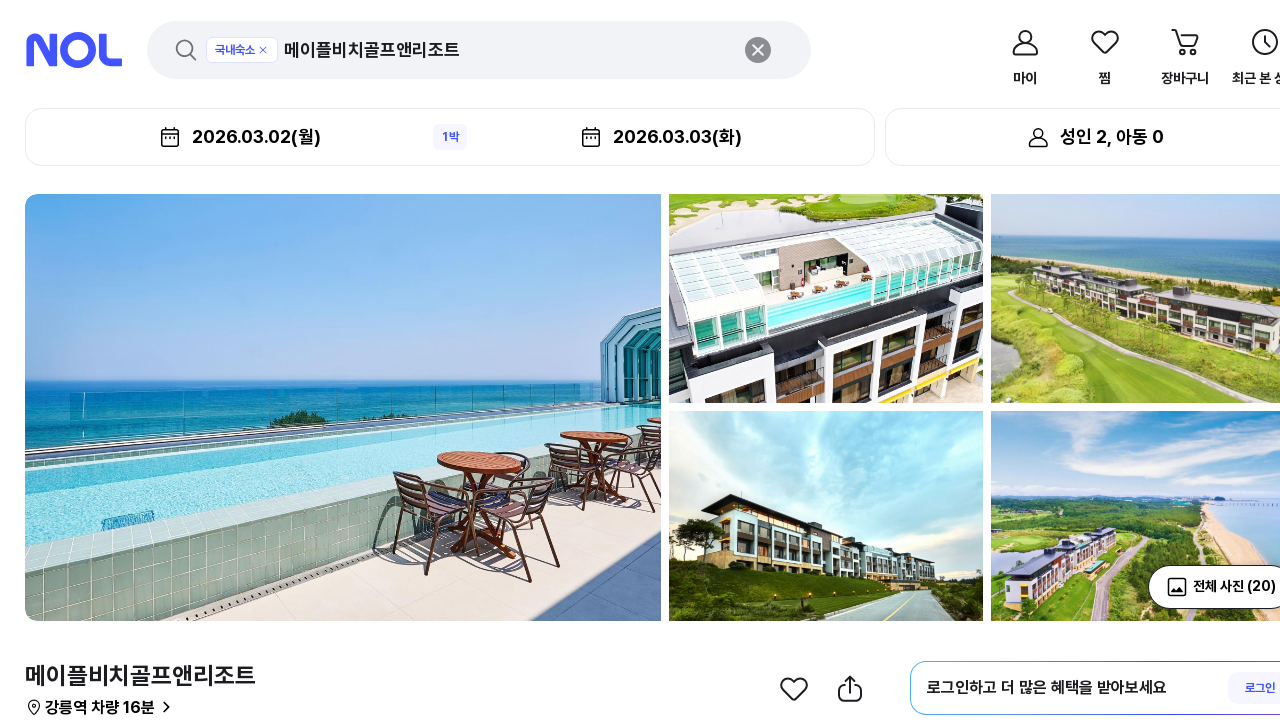